Tests tooltip functionality by hovering over a link and verifying tooltip text

Starting URL: https://demoqa.com/tool-tips

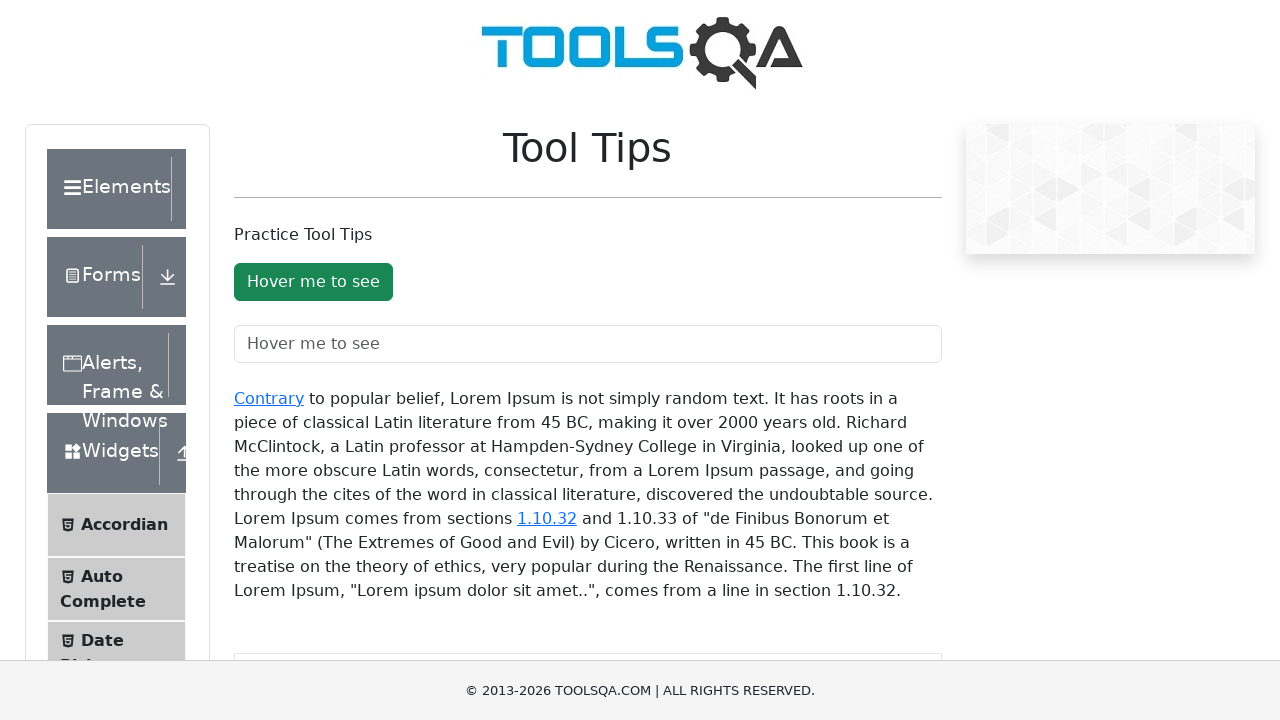

Hovered over the Contrary link at (269, 398) on xpath=//a[text()='Contrary']
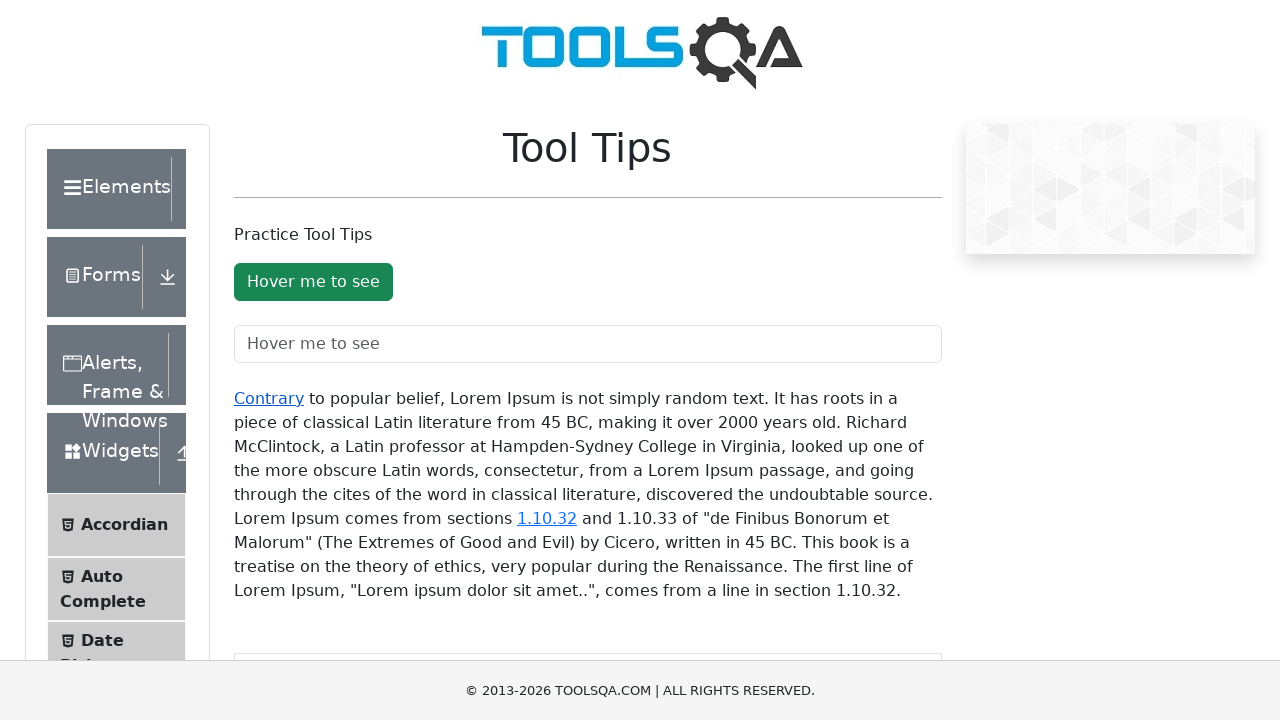

Tooltip became visible
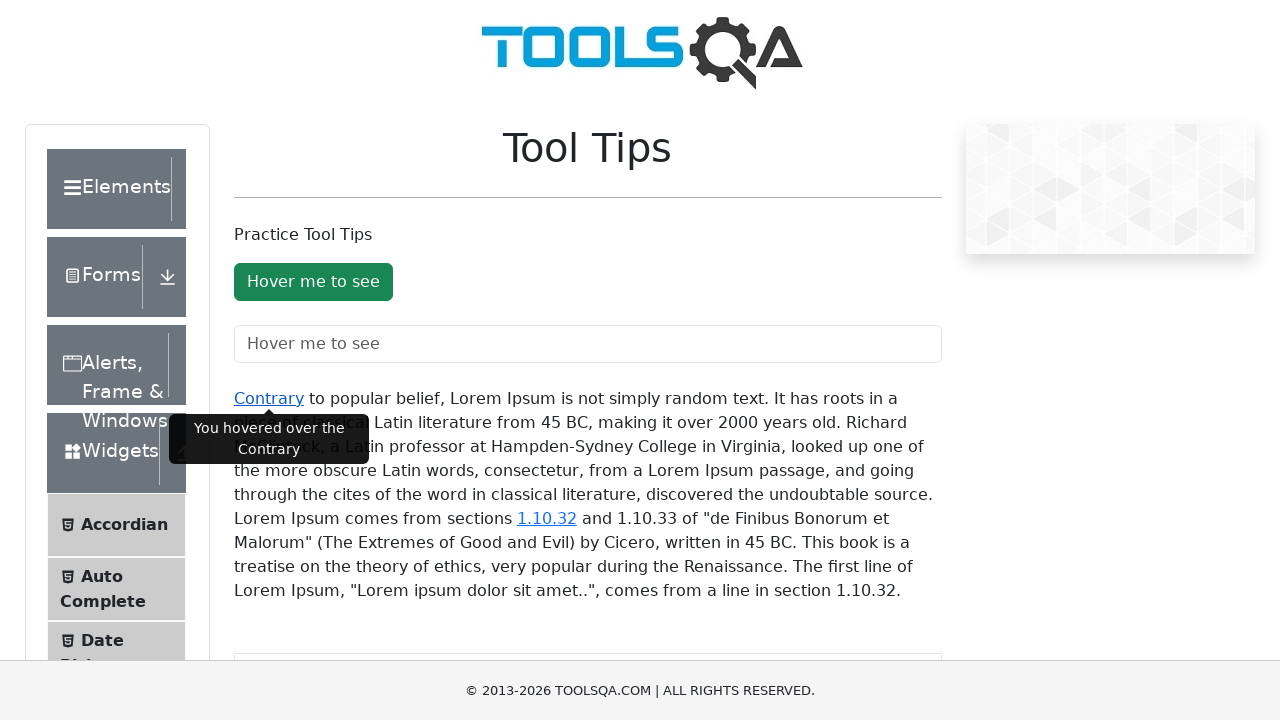

Verified tooltip text is 'You hovered over the Contrary'
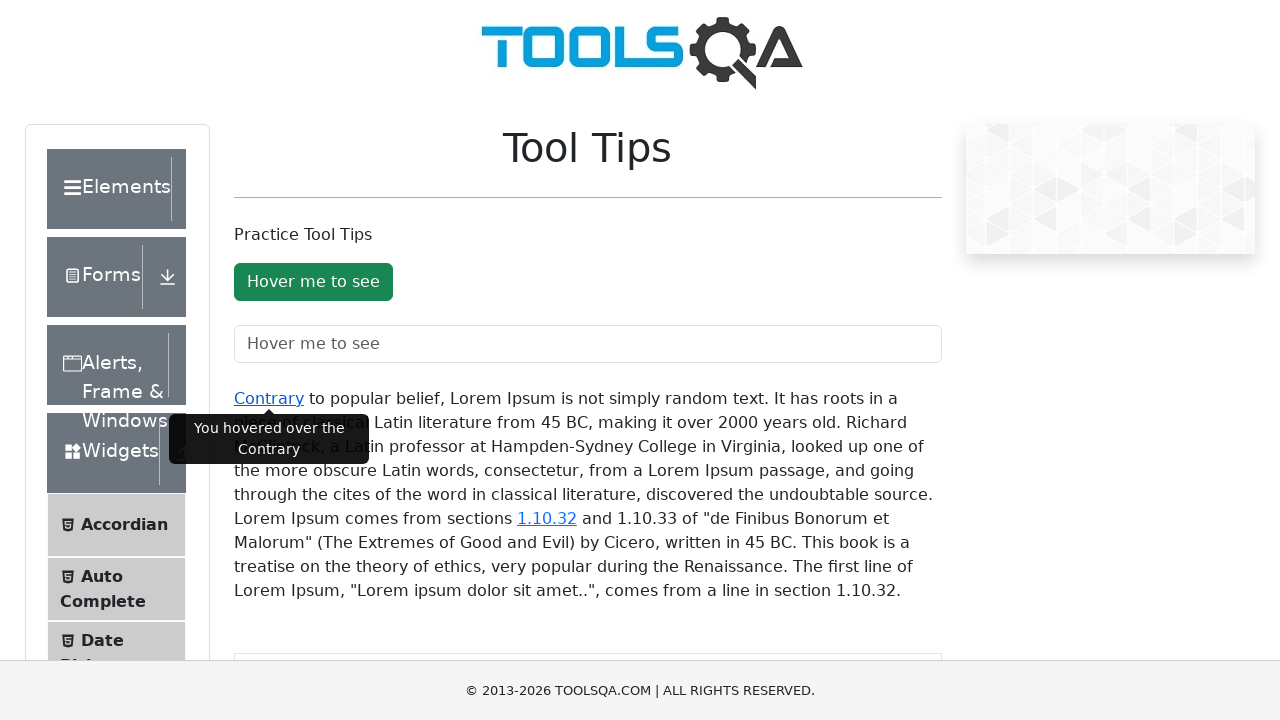

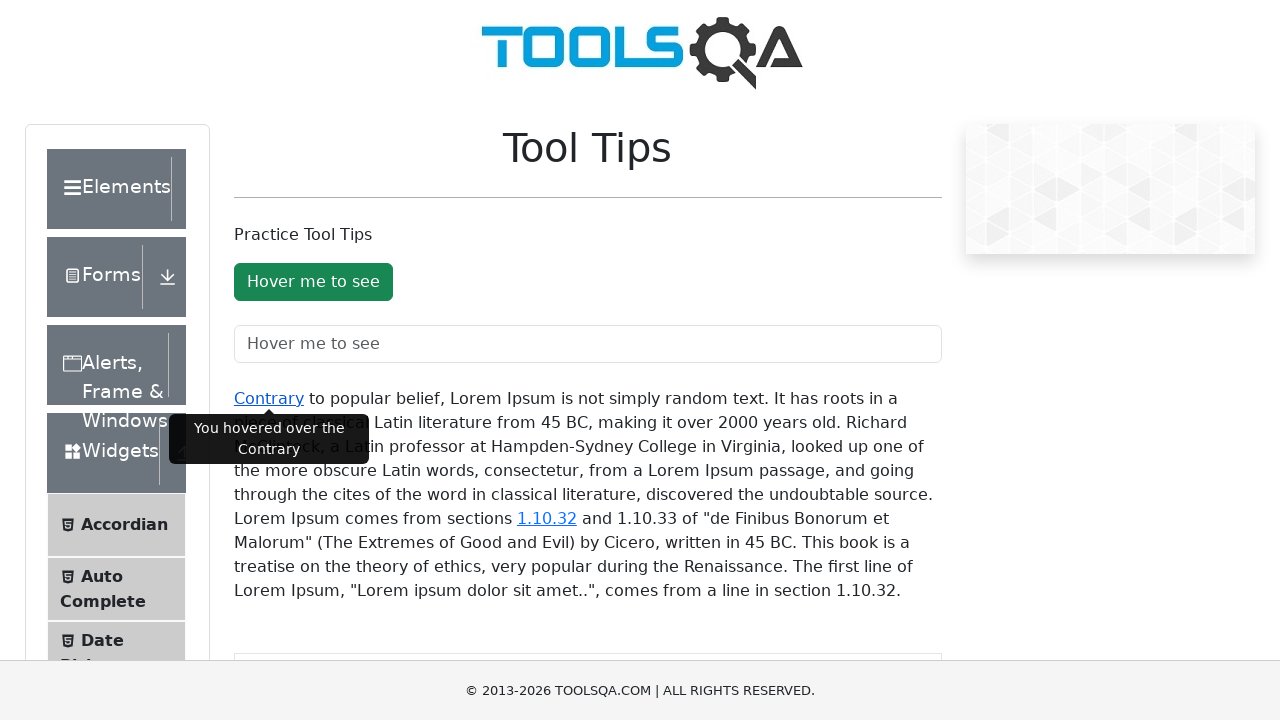